Tests that submitting form without email shows email validation error

Starting URL: https://lm.skillbox.cc/qa_tester/module06/register/

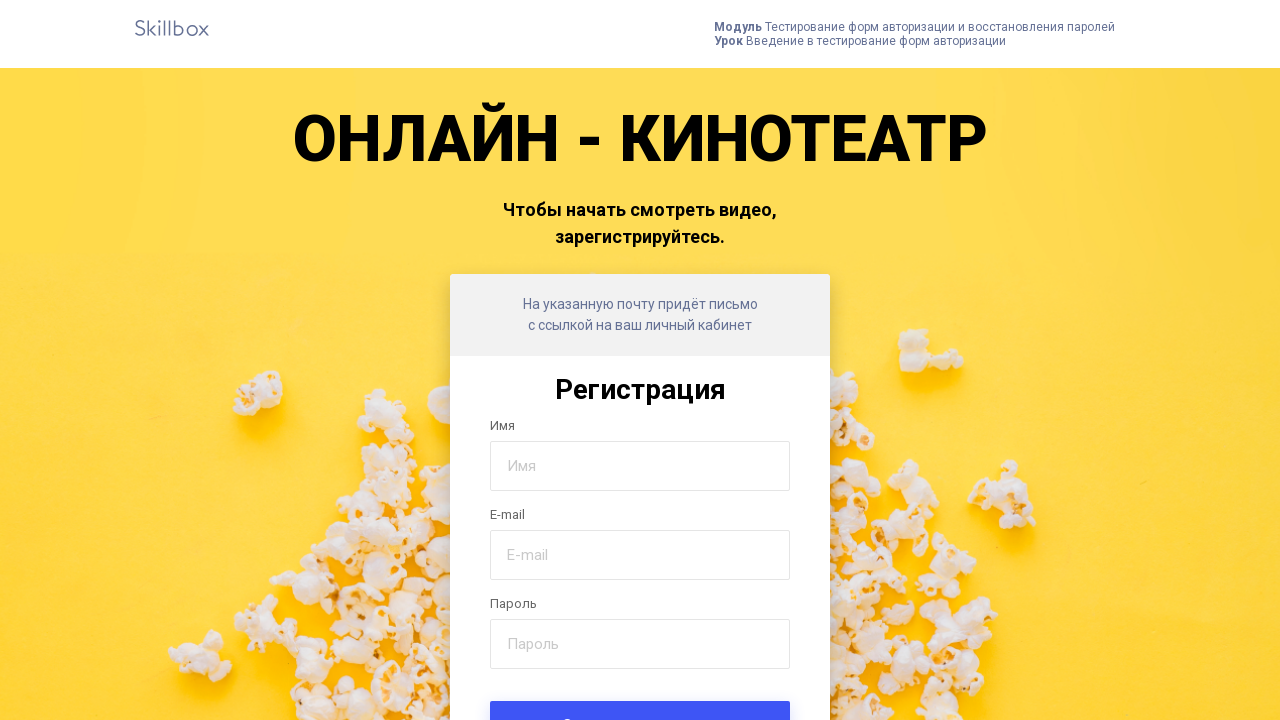

Navigated to registration form page
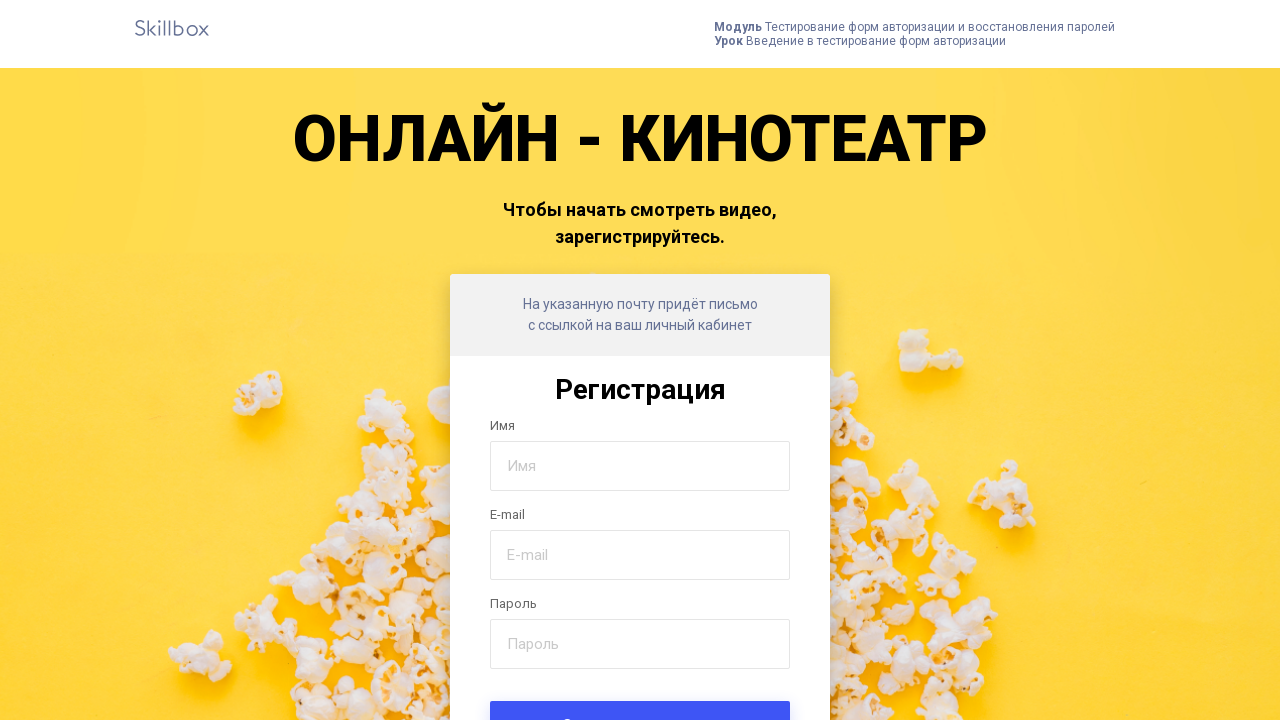

Clicked submit button without filling email field at (640, 696) on xpath=//*[@class='form-submit']
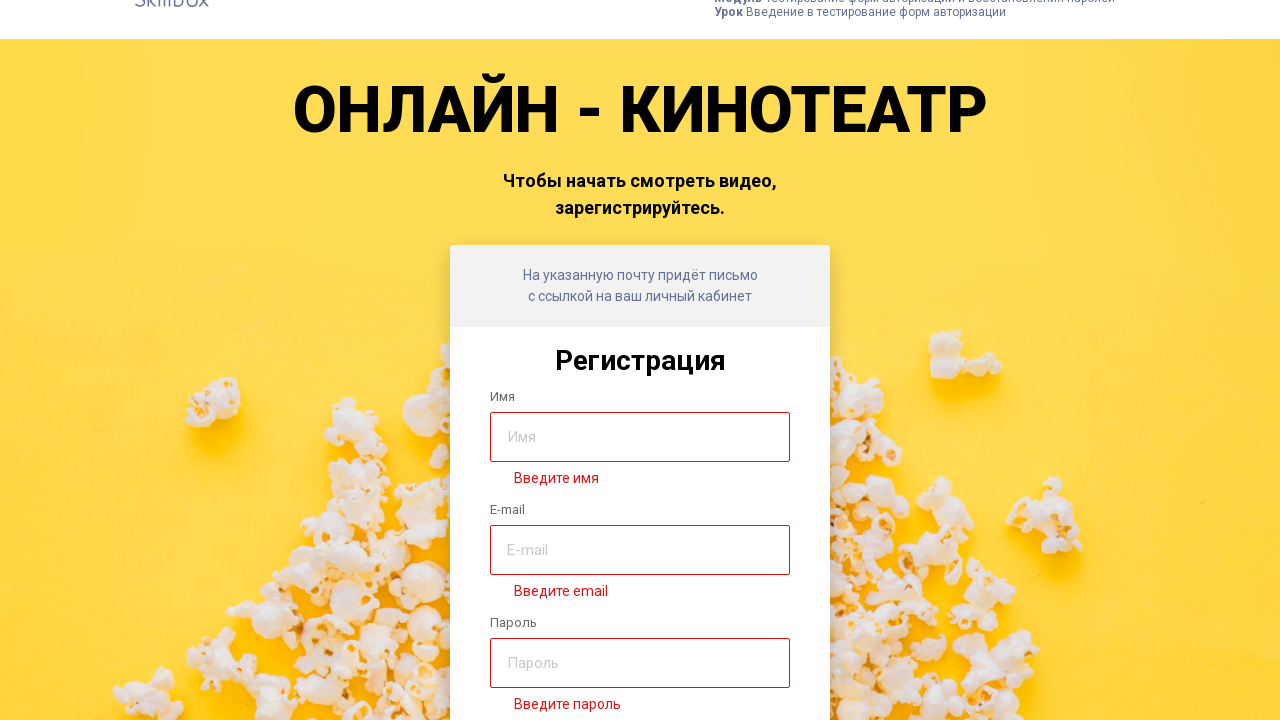

Email validation error message appeared
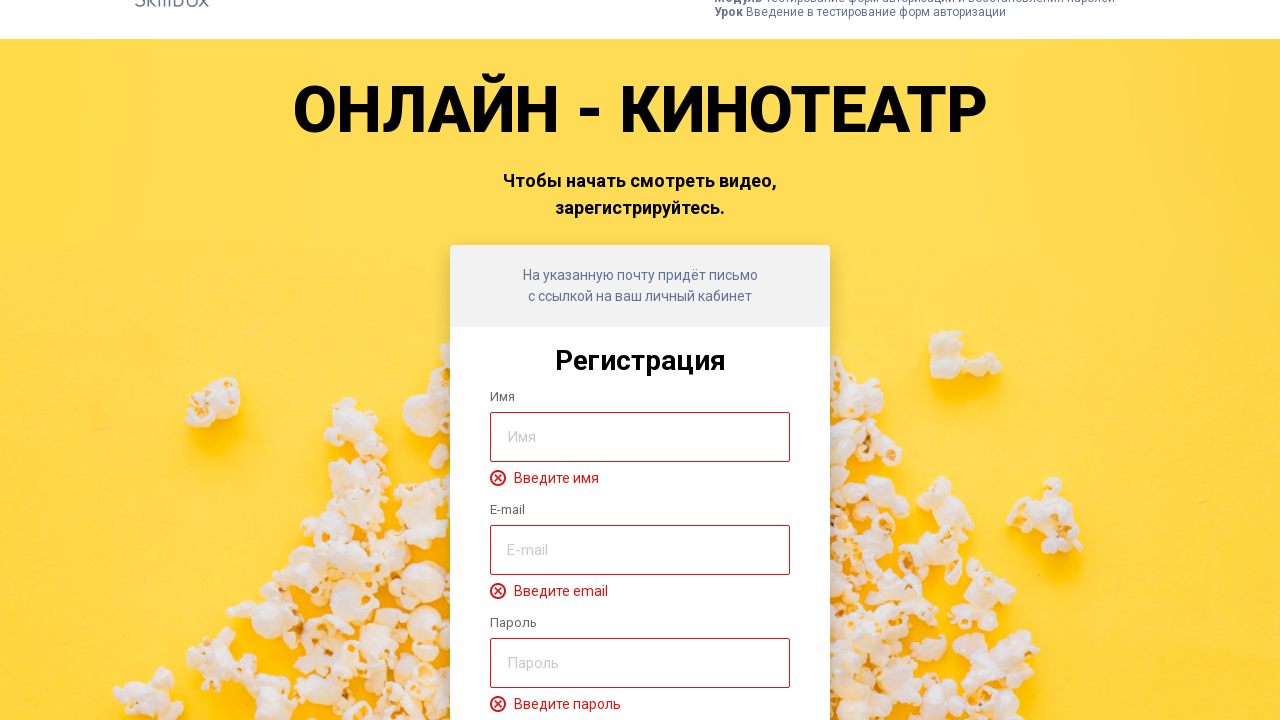

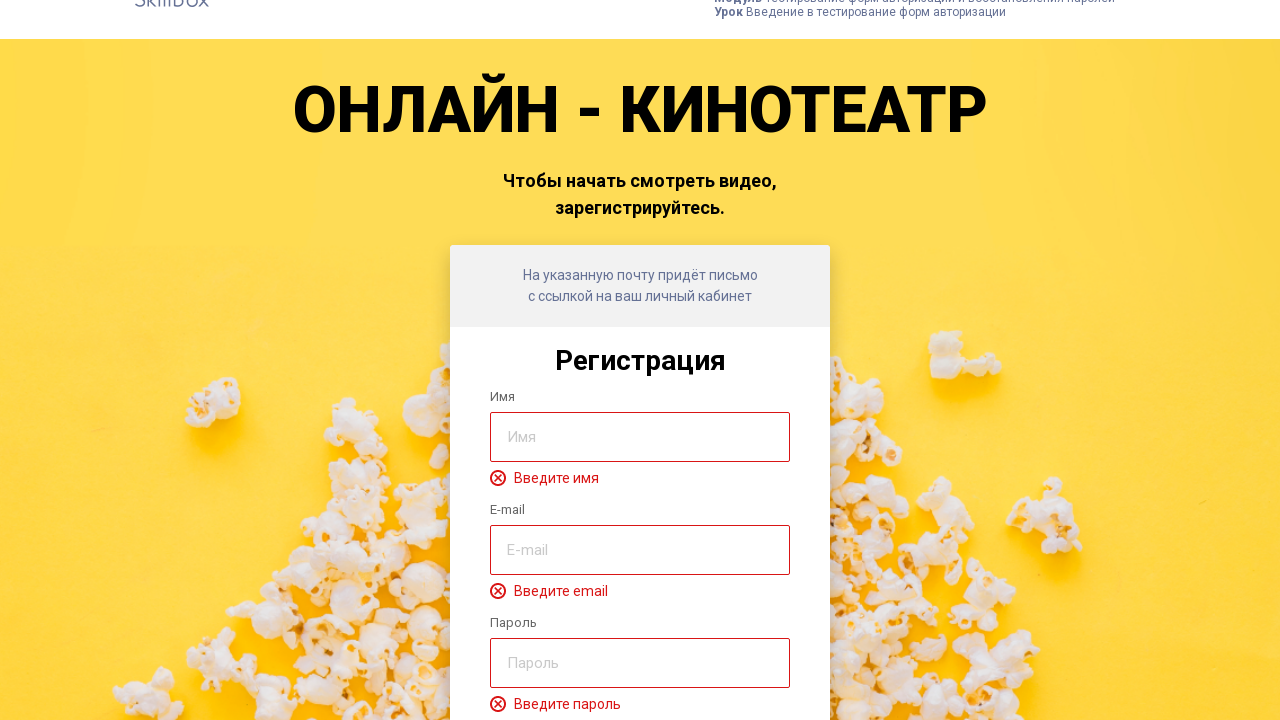